Navigates to AngularJS homepage, clicks on the Develop dropdown menu, and then clicks the Developer Guide link to navigate to the developer guide page.

Starting URL: https://angularjs.org/

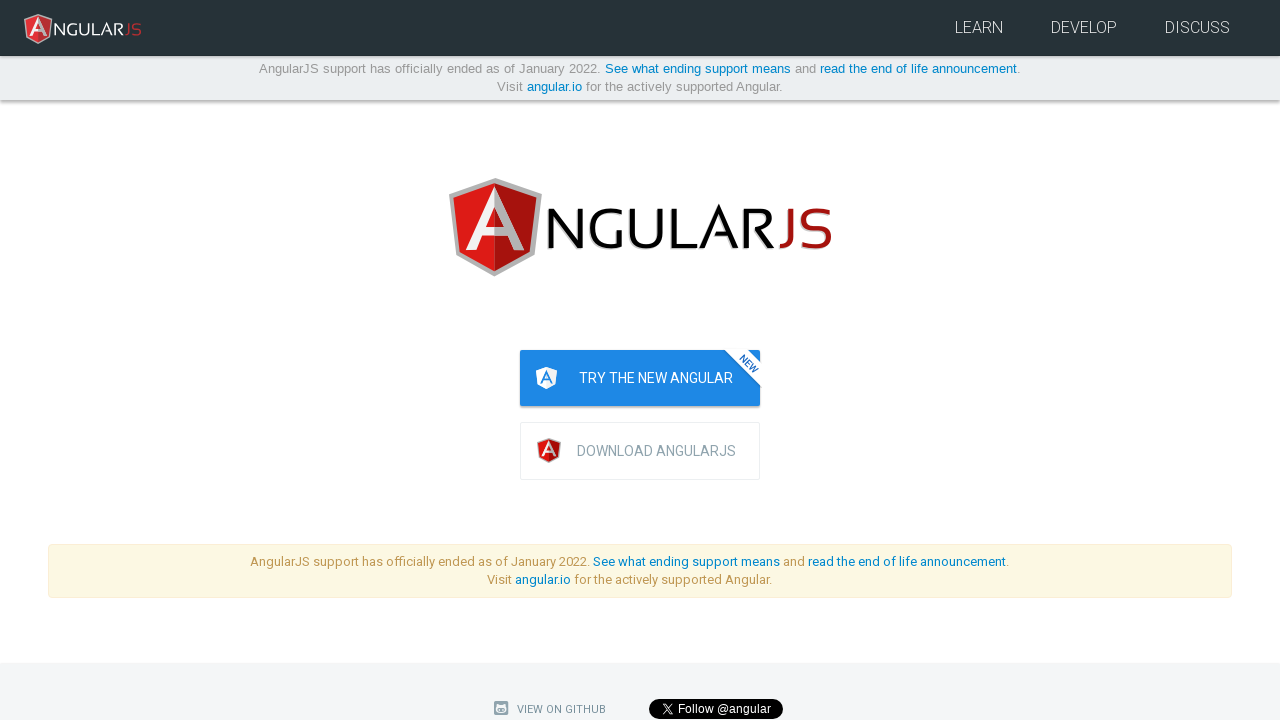

Clicked on the Develop dropdown menu at (1084, 28) on xpath=//a[text()='Develop']
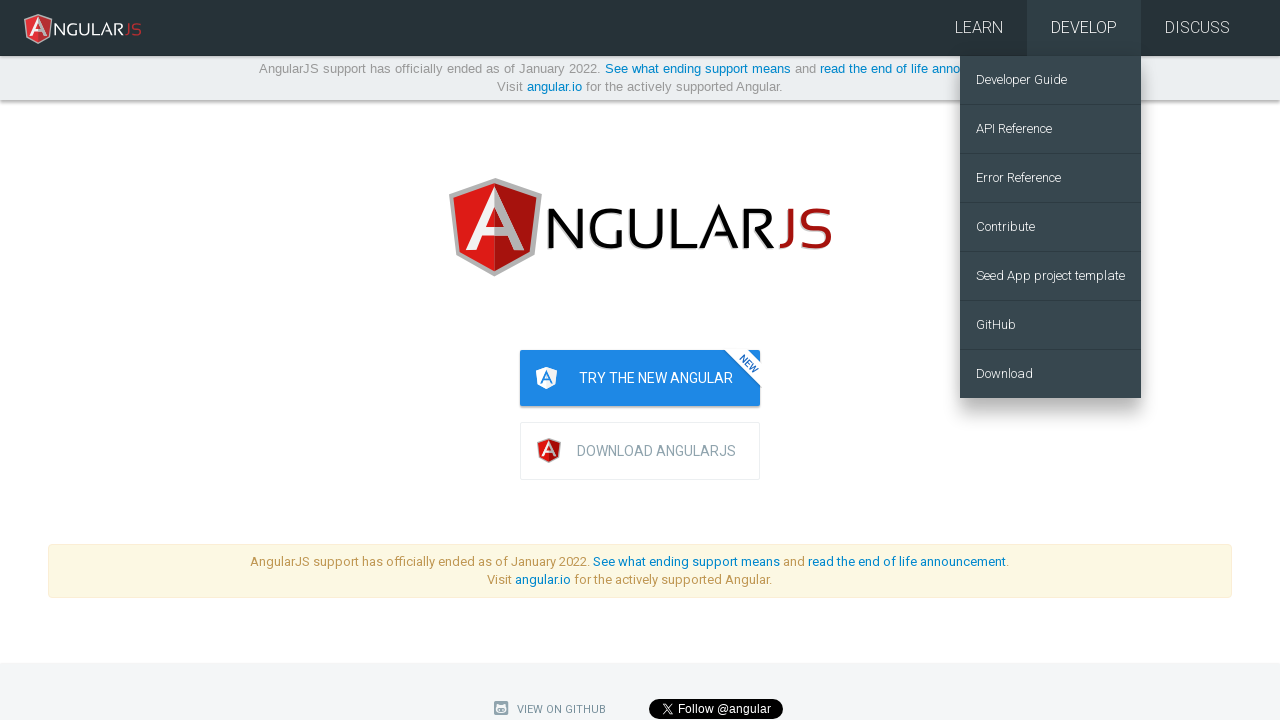

Clicked on Developer Guide link at (1050, 80) on xpath=//a[text()='Developer Guide']
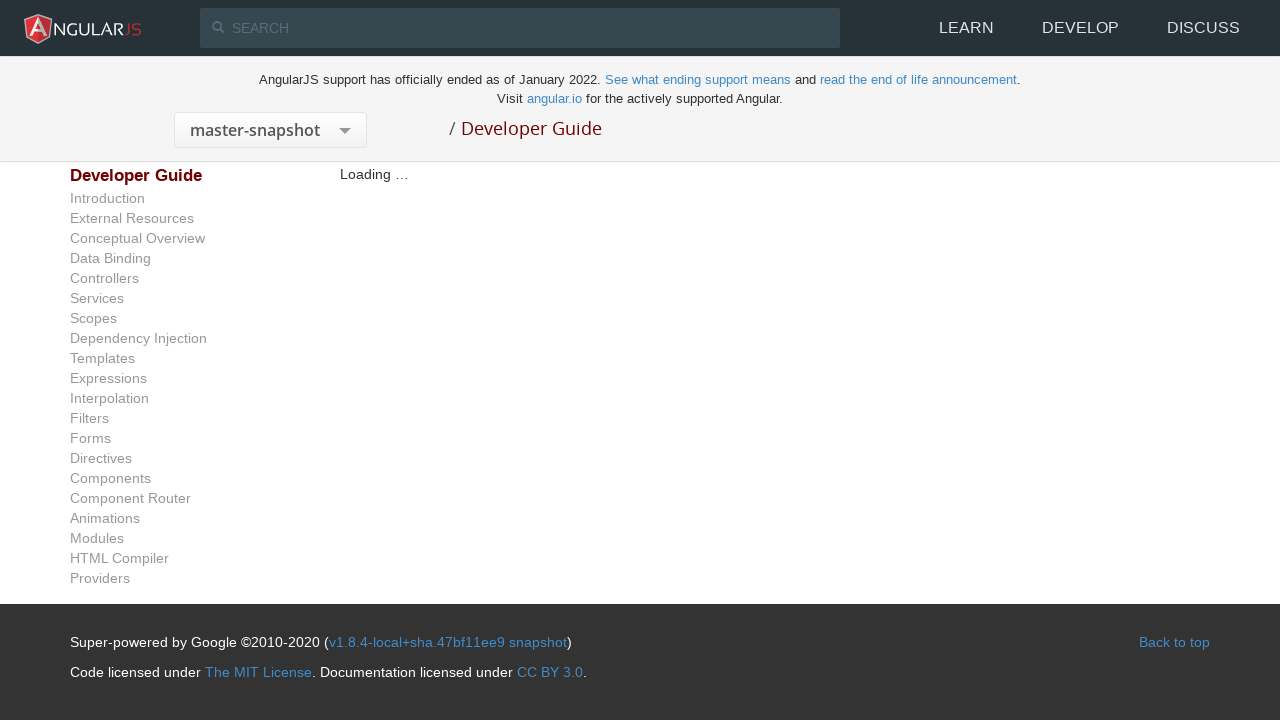

Navigation to Developer Guide page completed
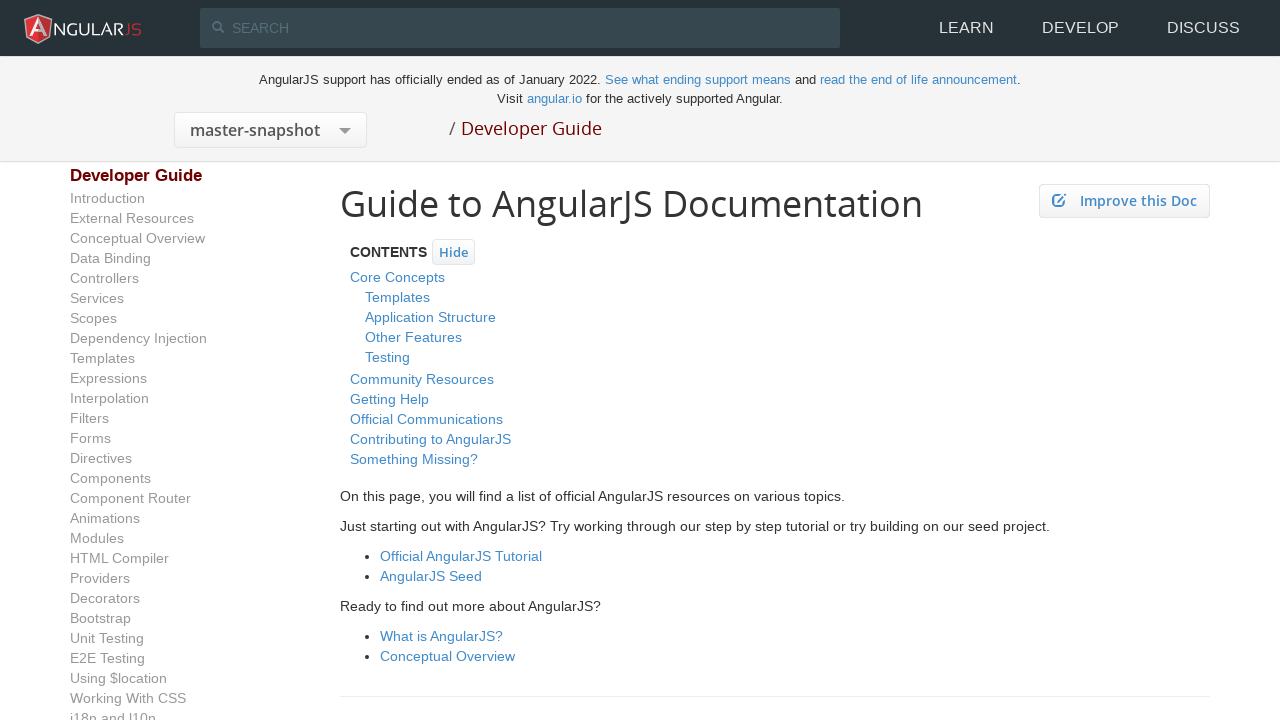

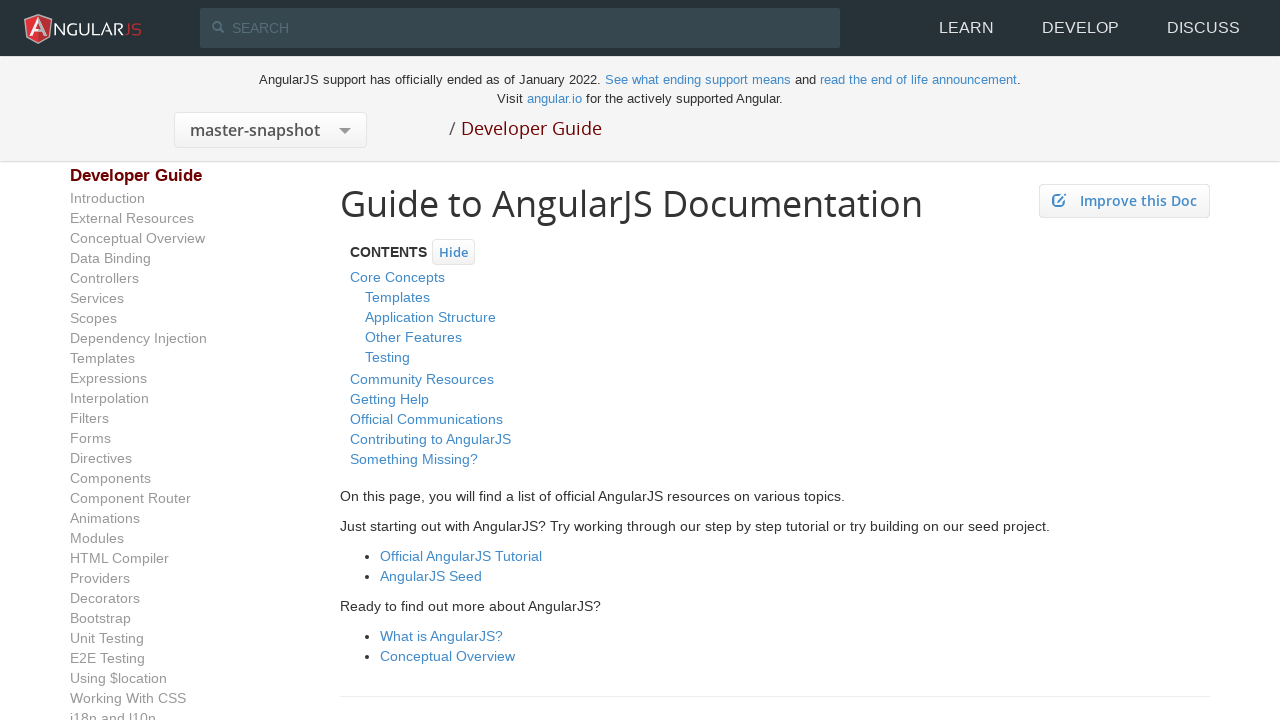